Tests a trivia game application by creating questions with multiple choice answers in a pre-game phase, then playing through the game by selecting answers, and verifying successful completion with a Facebook share dialog.

Starting URL: https://shemsvcollege.github.io/Trivia/

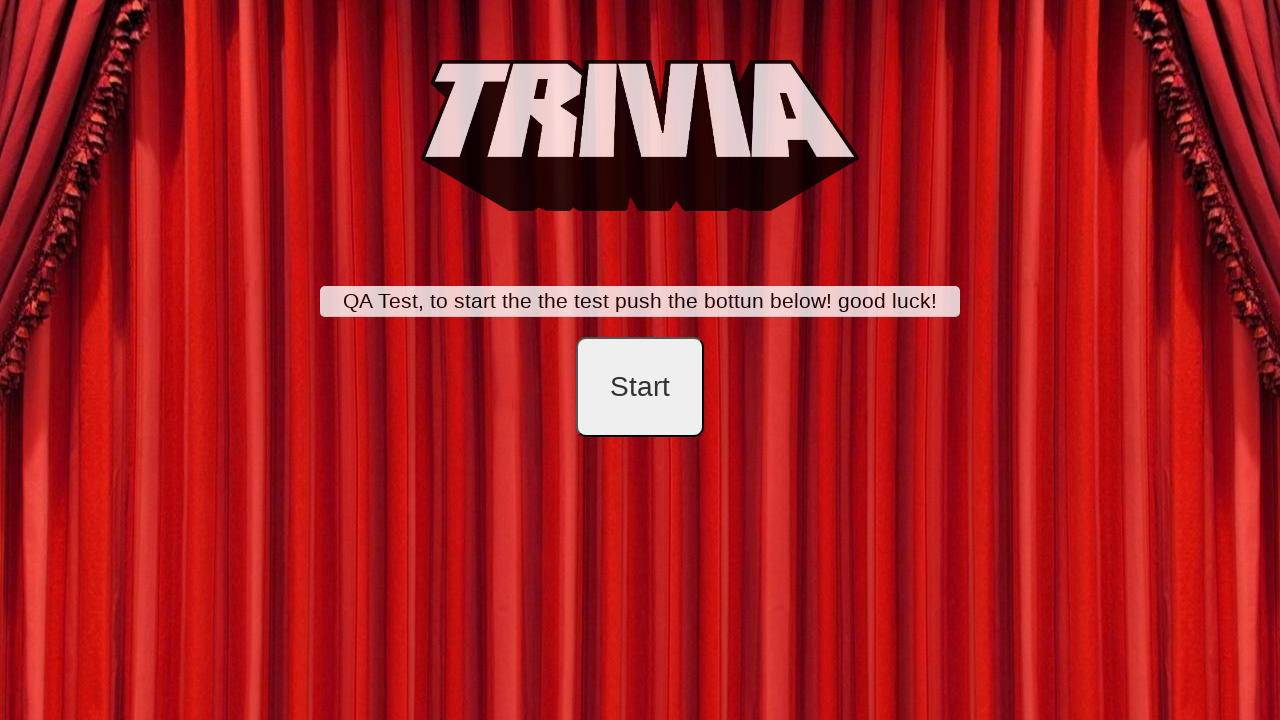

Clicked start button to begin trivia game at (640, 387) on #startB
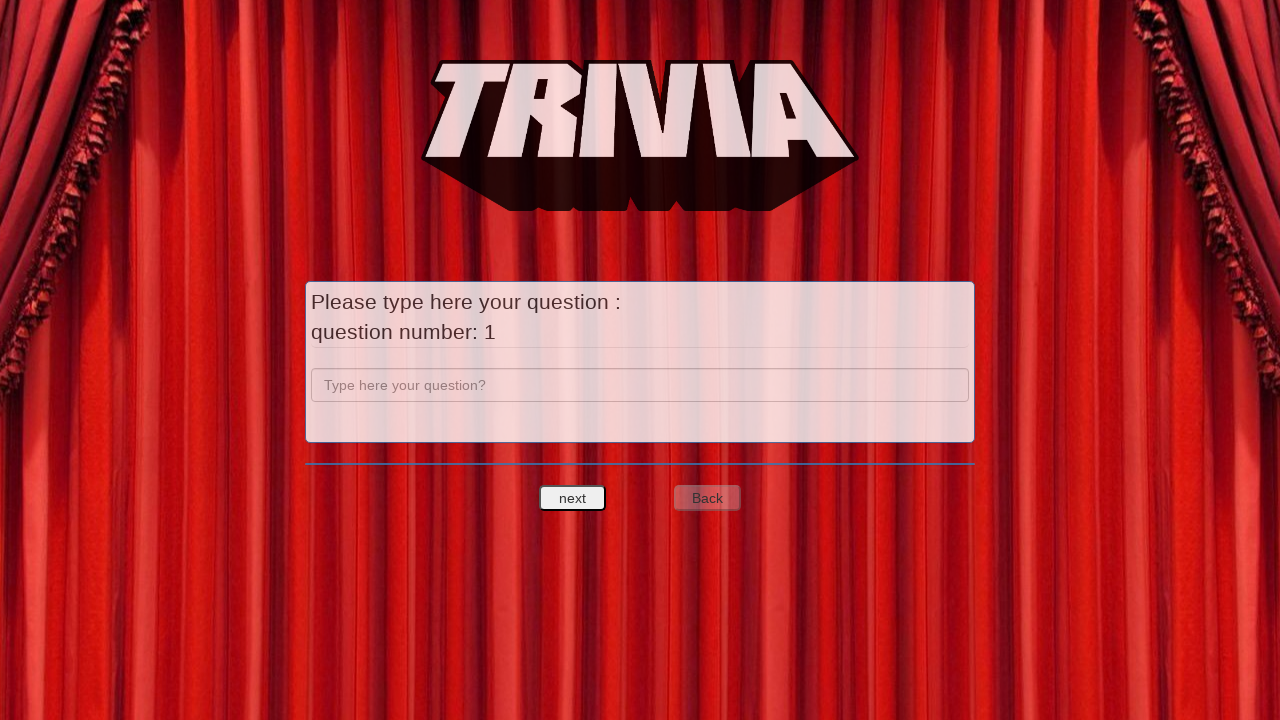

Entered question text 'a' for question 1 on input[name='question']
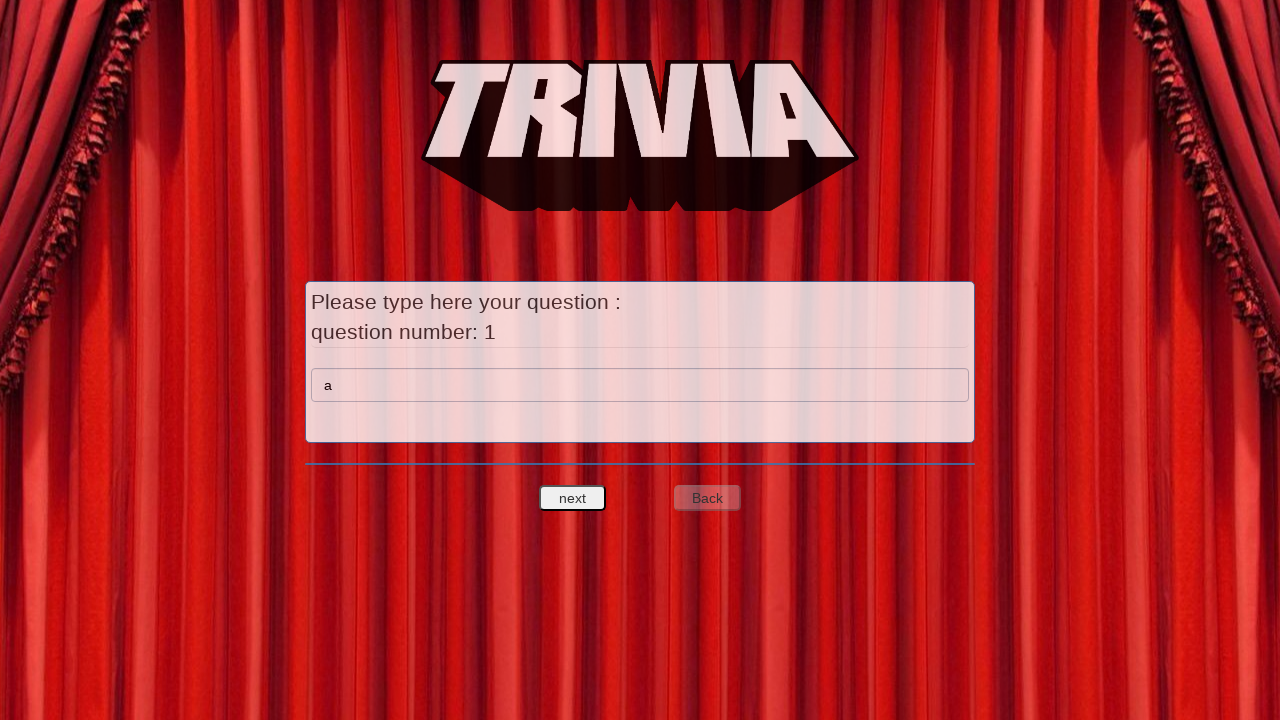

Clicked next to proceed to answer options for question 1 at (573, 498) on #nextquest
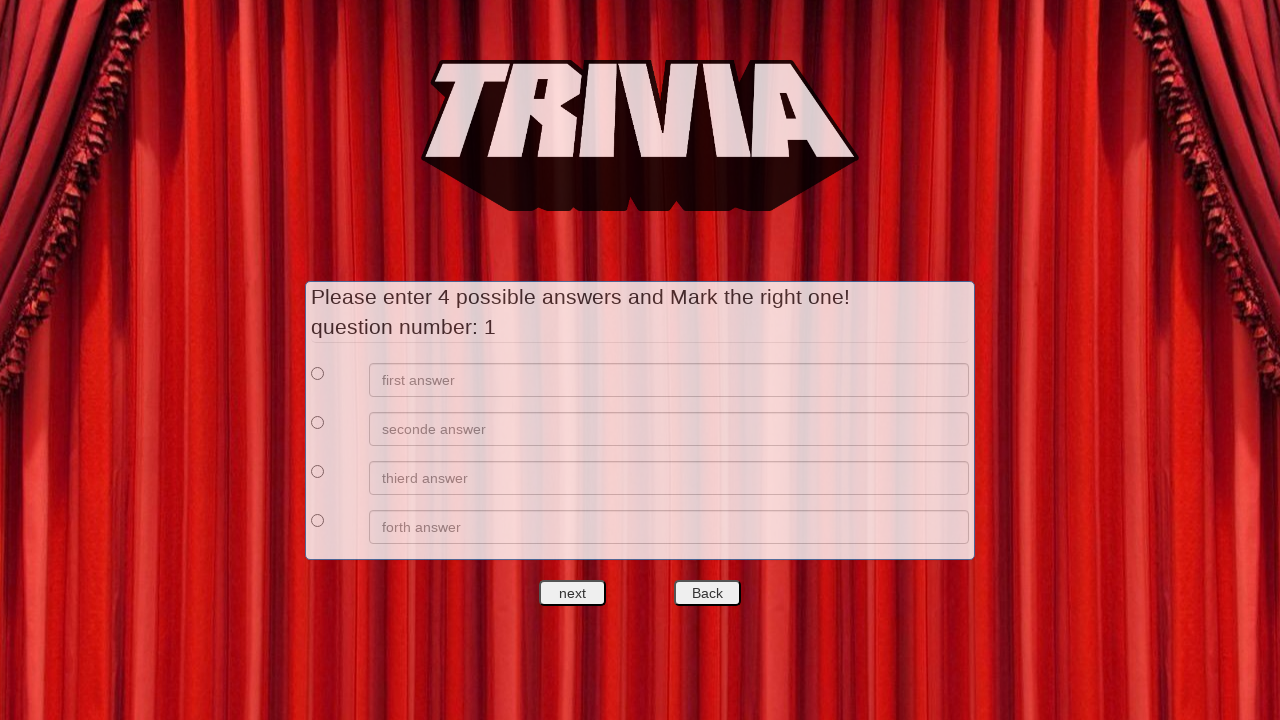

Filled first answer option 'a' for question 1 on //*[@id='answers']/div[1]/div[2]/input
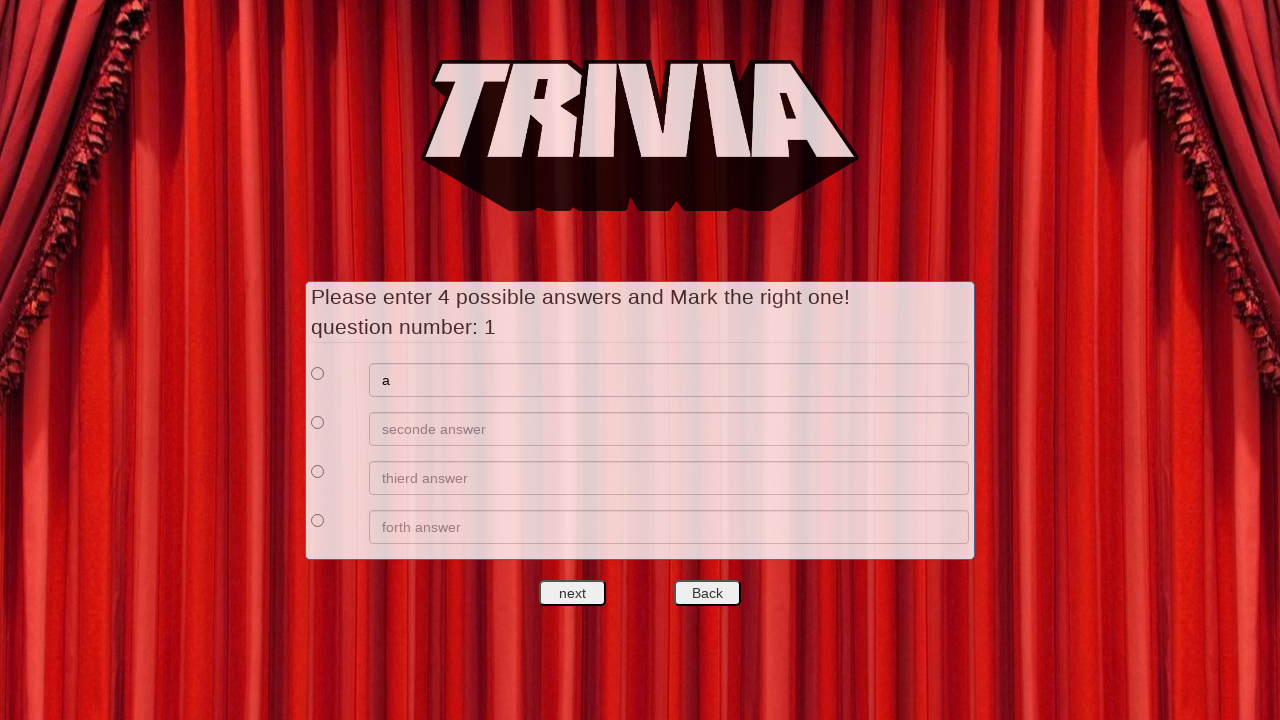

Filled second answer option 'b' for question 1 on //*[@id='answers']/div[2]/div[2]/input
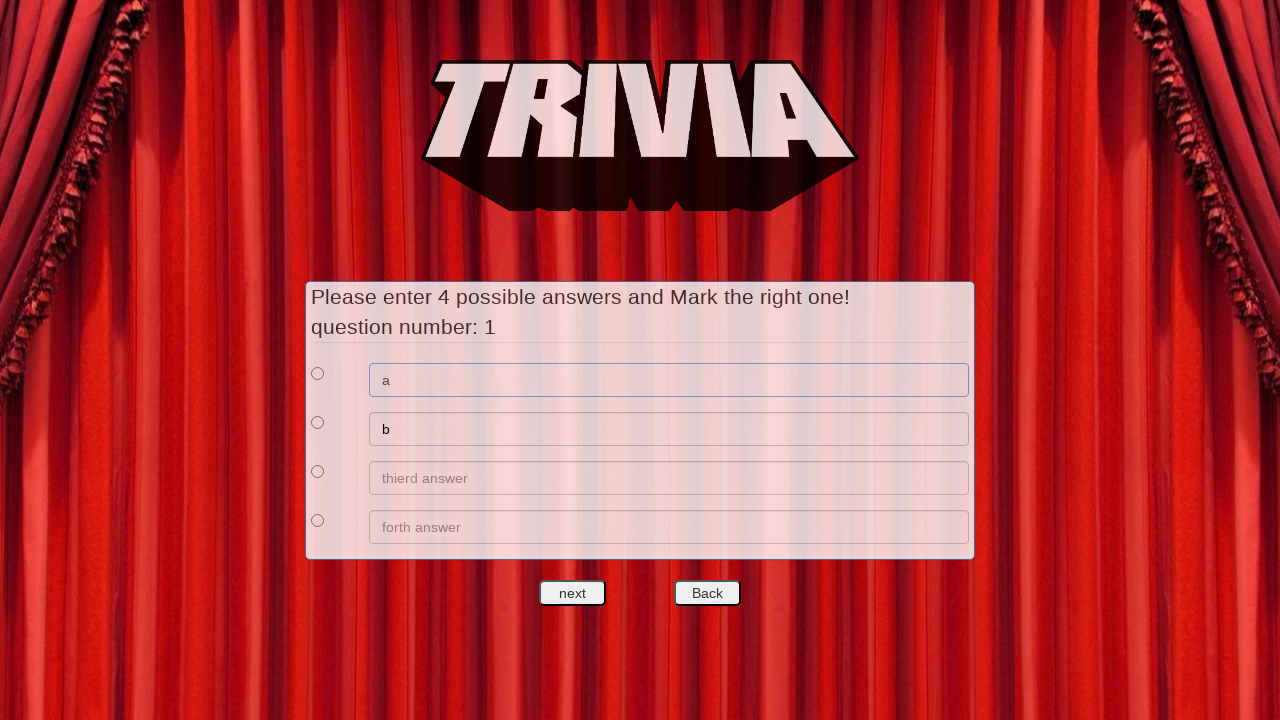

Filled third answer option 'c' for question 1 on //*[@id='answers']/div[3]/div[2]/input
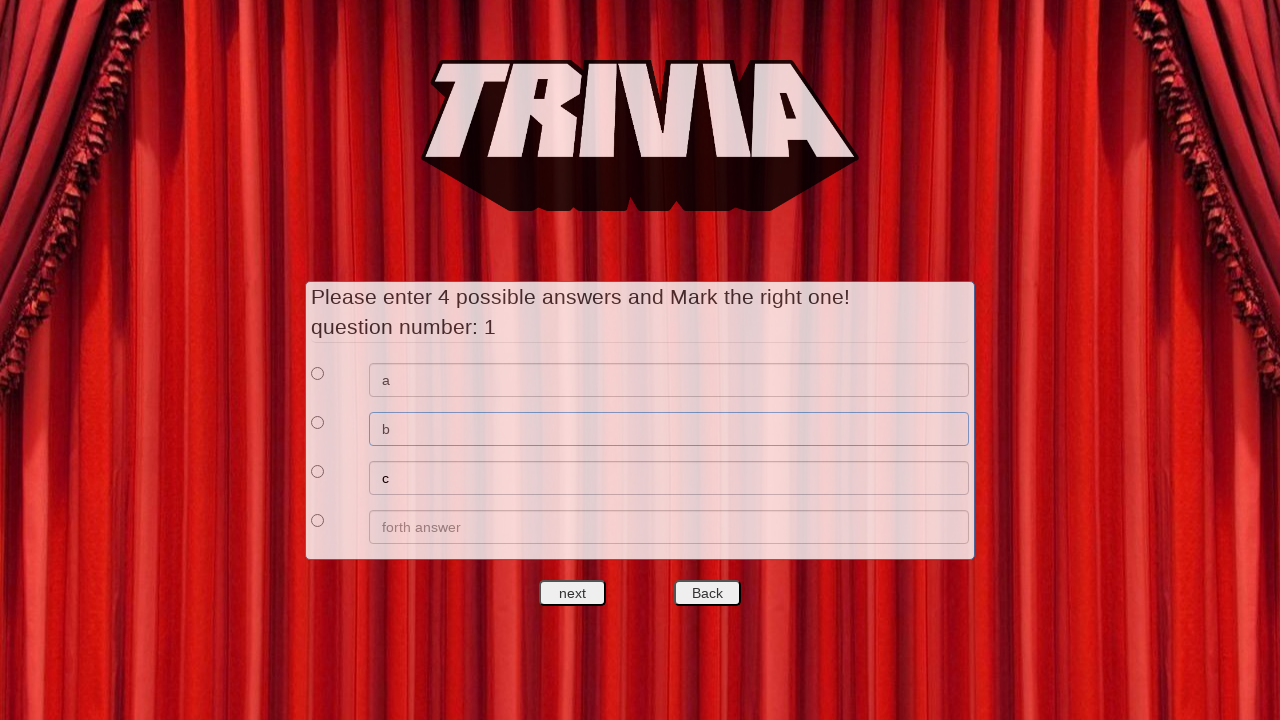

Filled fourth answer option 'd' for question 1 on //*[@id='answers']/div[4]/div[2]/input
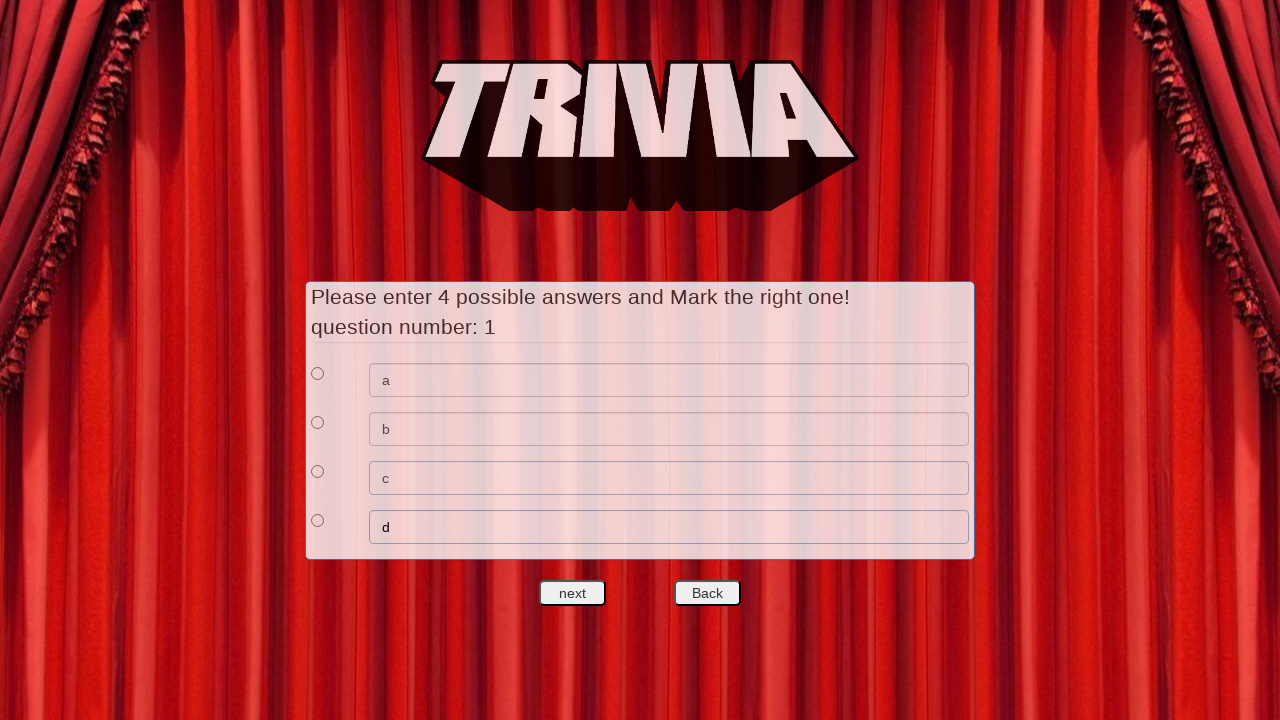

Marked first option as correct answer for question 1 at (318, 373) on xpath=//*[@id='answers']/div[1]/div[1]/input
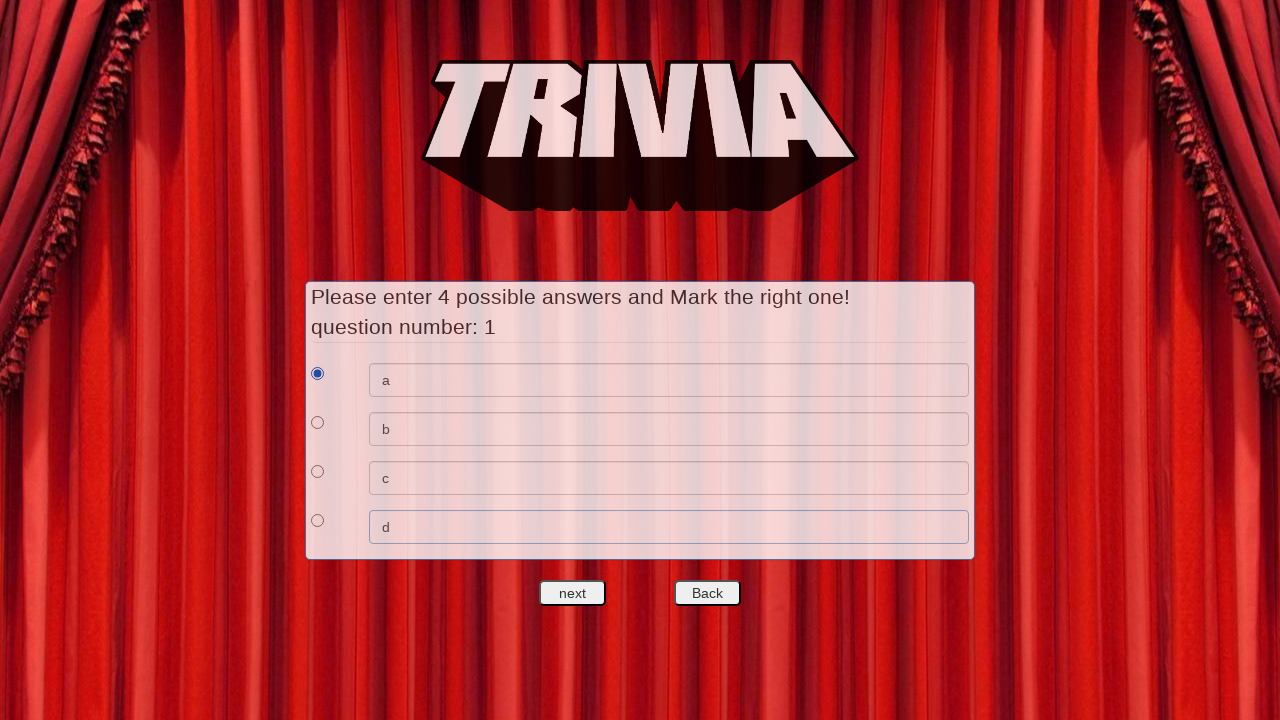

Clicked next to complete question 1 and proceed to question 2 at (573, 593) on #nextquest
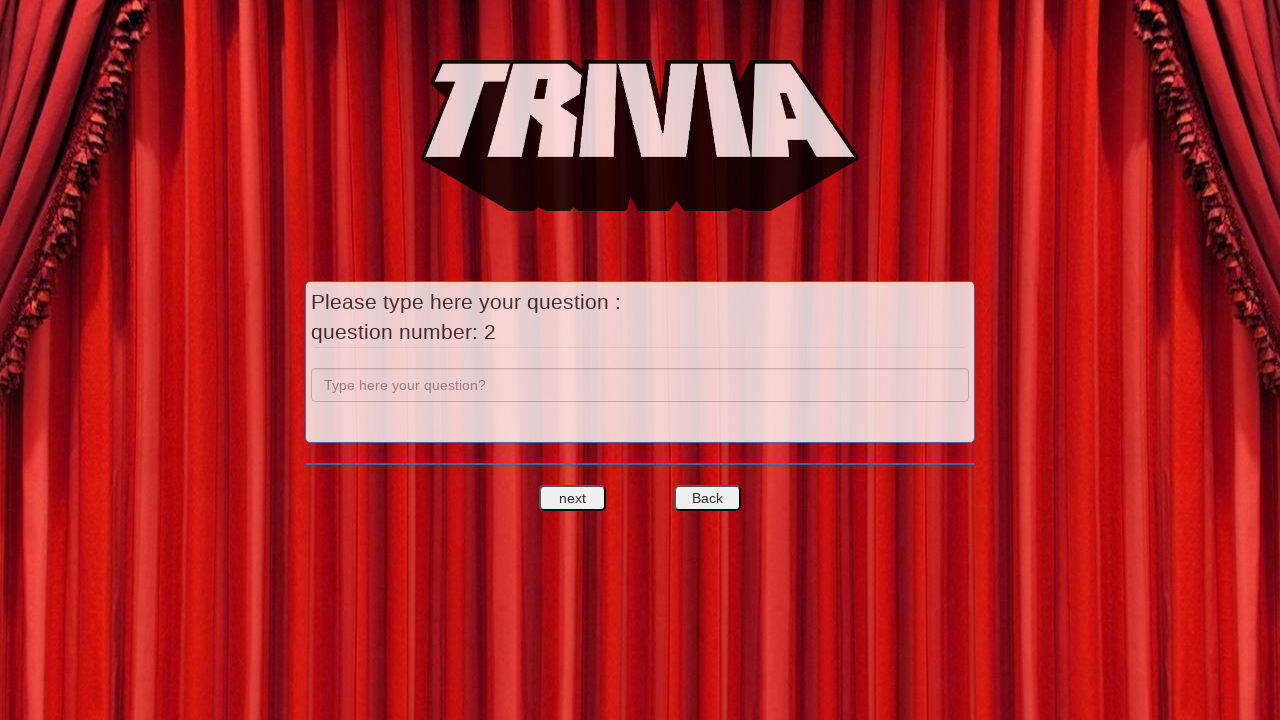

Entered question text 'b' for question 2 on input[name='question']
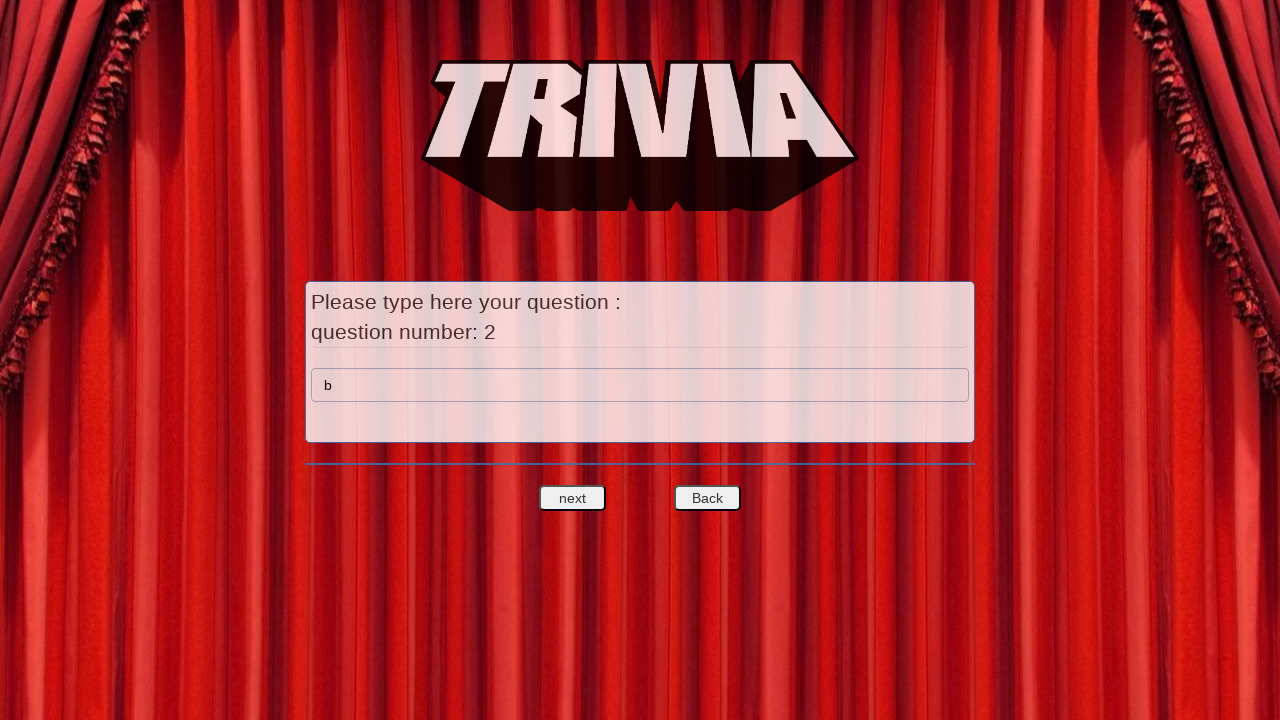

Clicked next to proceed to answer options for question 2 at (573, 498) on #nextquest
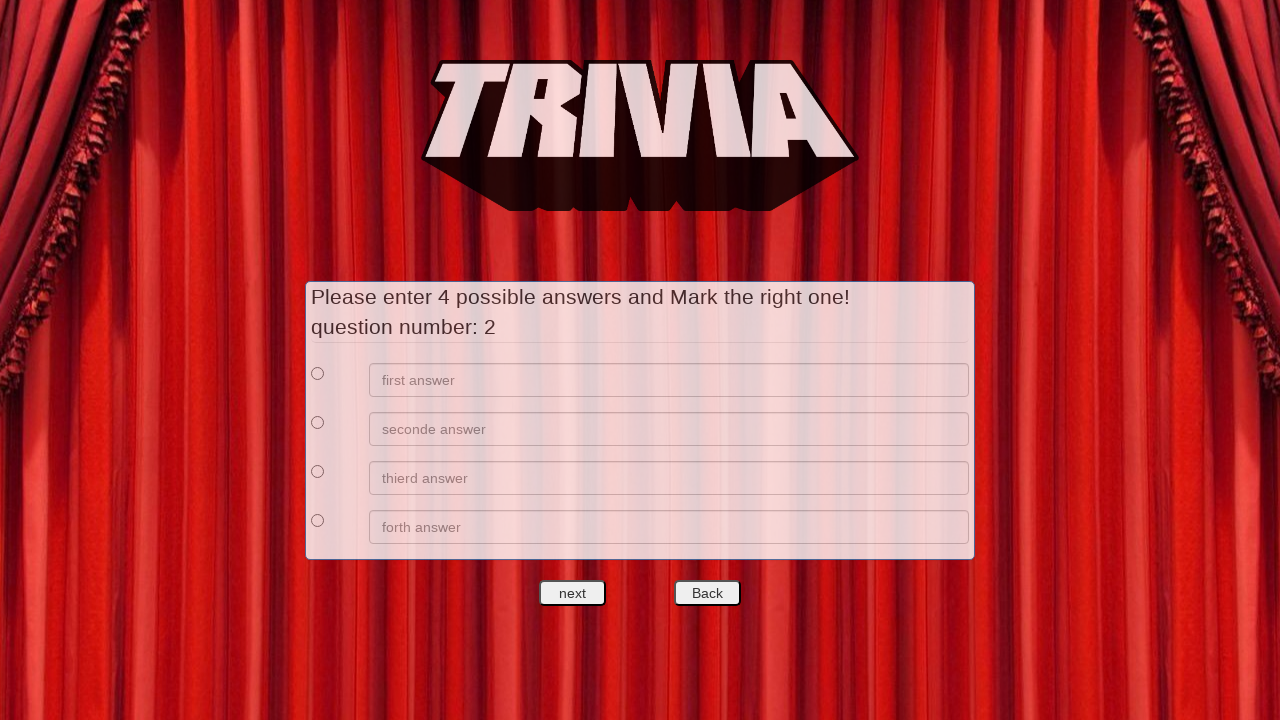

Filled first answer option 'e' for question 2 on //*[@id='answers']/div[1]/div[2]/input
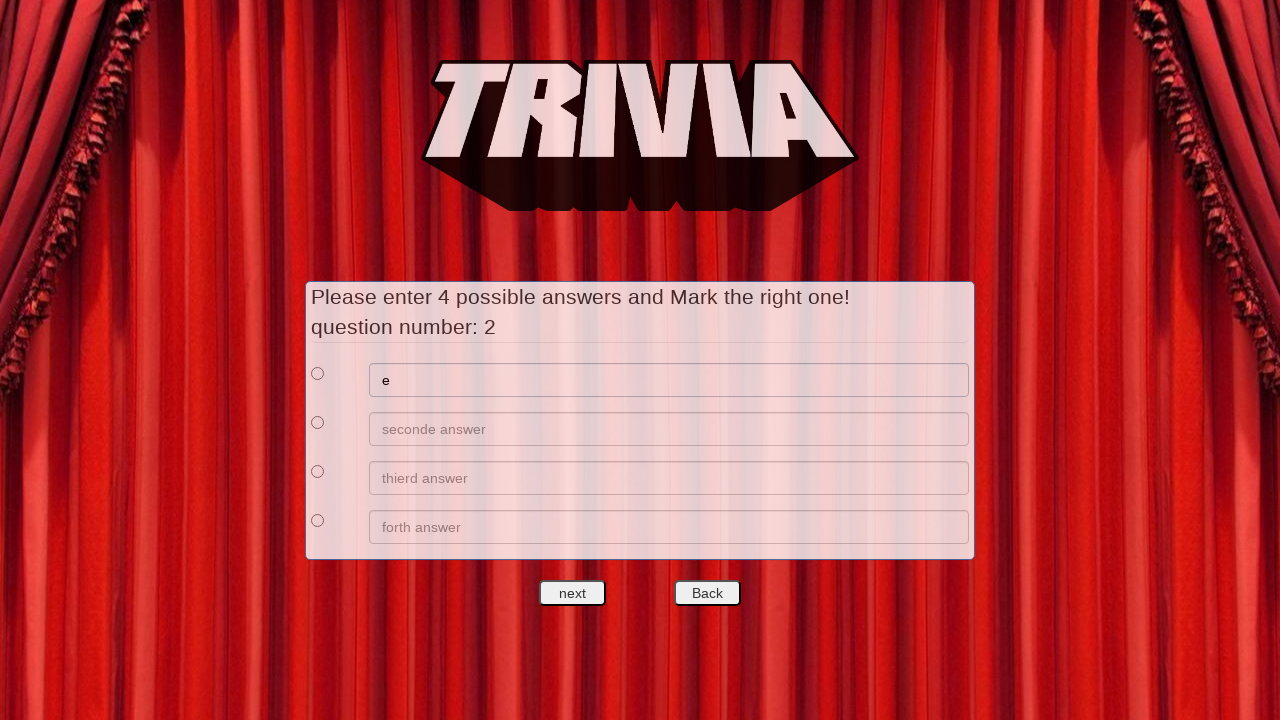

Filled second answer option 'f' for question 2 on //*[@id='answers']/div[2]/div[2]/input
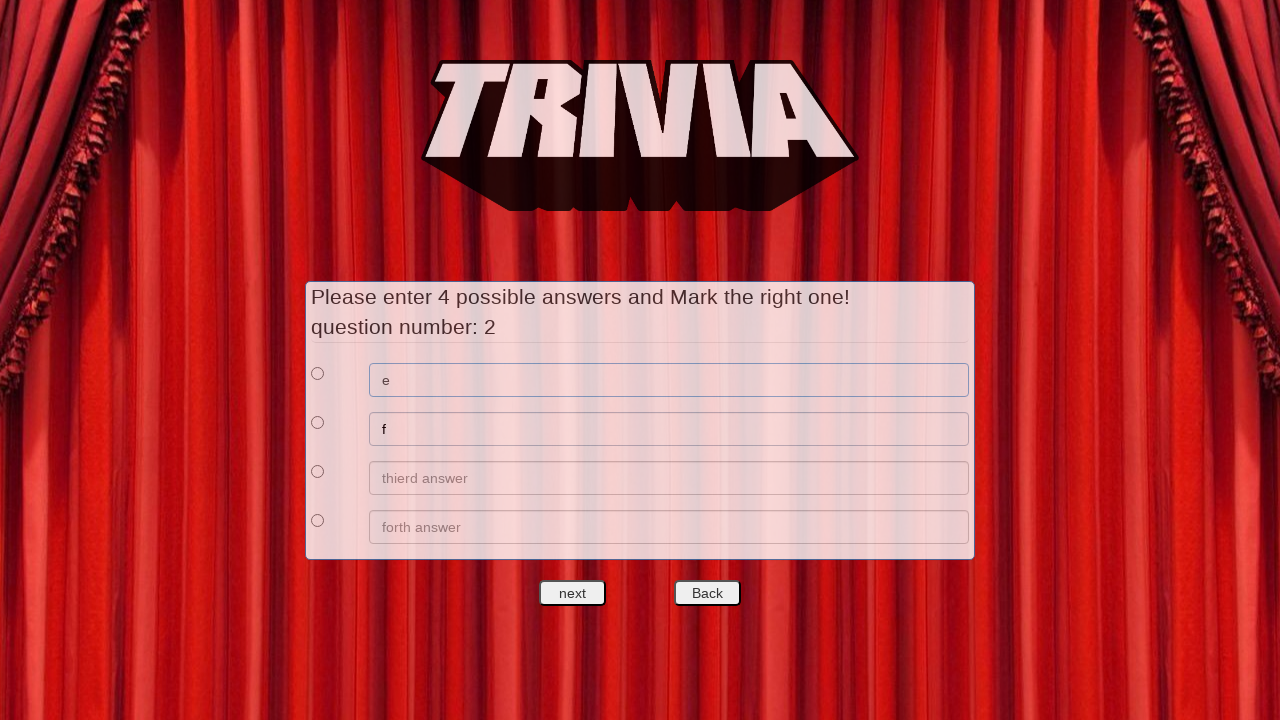

Filled third answer option 'g' for question 2 on //*[@id='answers']/div[3]/div[2]/input
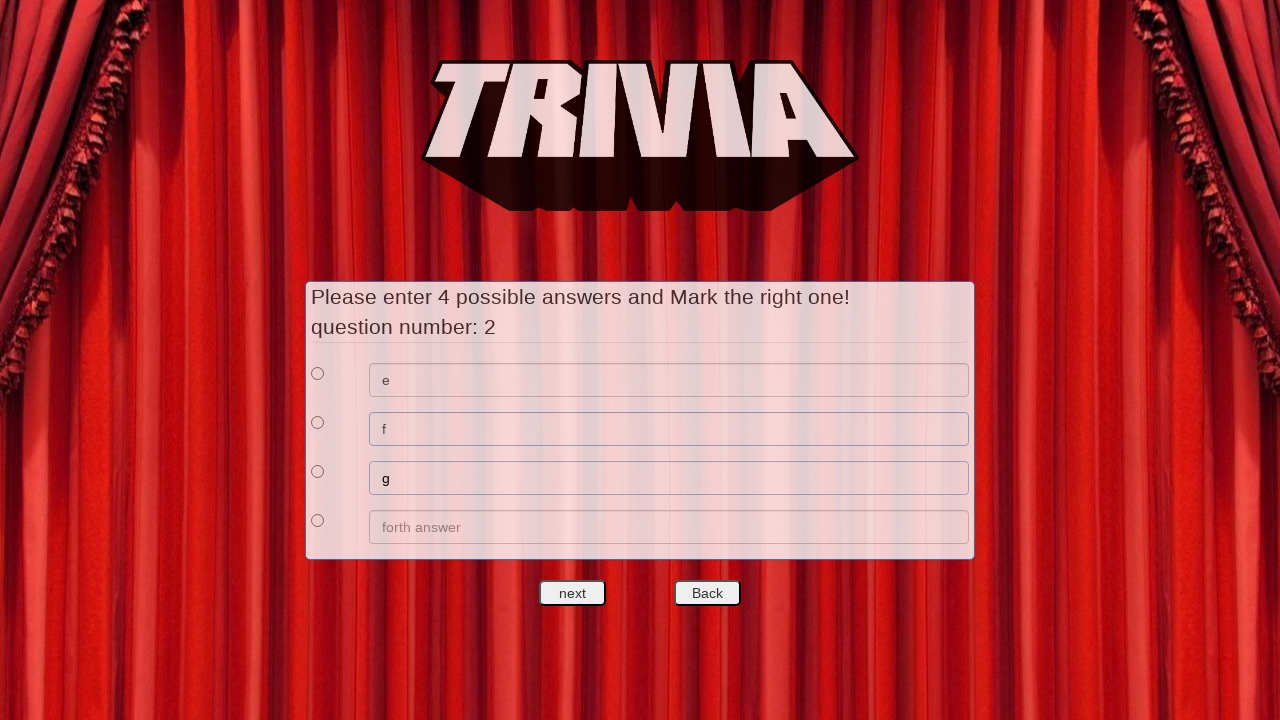

Filled fourth answer option 'h' for question 2 on //*[@id='answers']/div[4]/div[2]/input
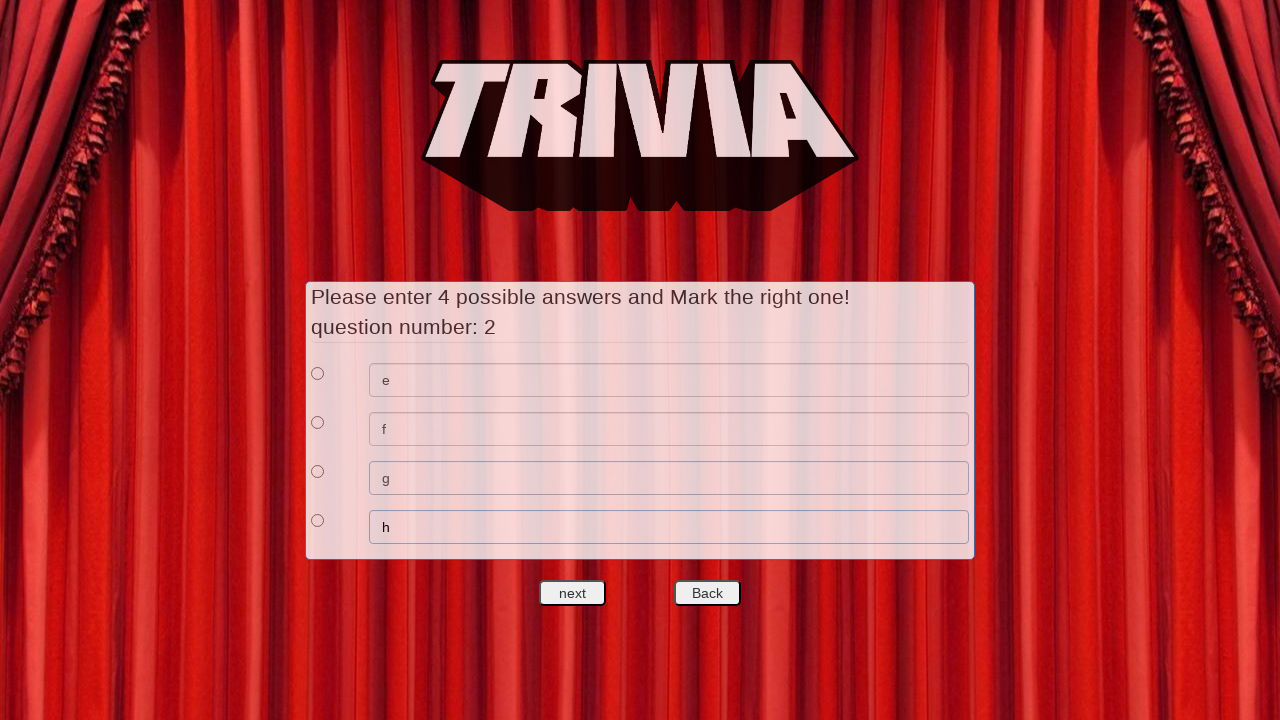

Marked first option as correct answer for question 2 at (318, 373) on xpath=//*[@id='answers']/div[1]/div[1]/input
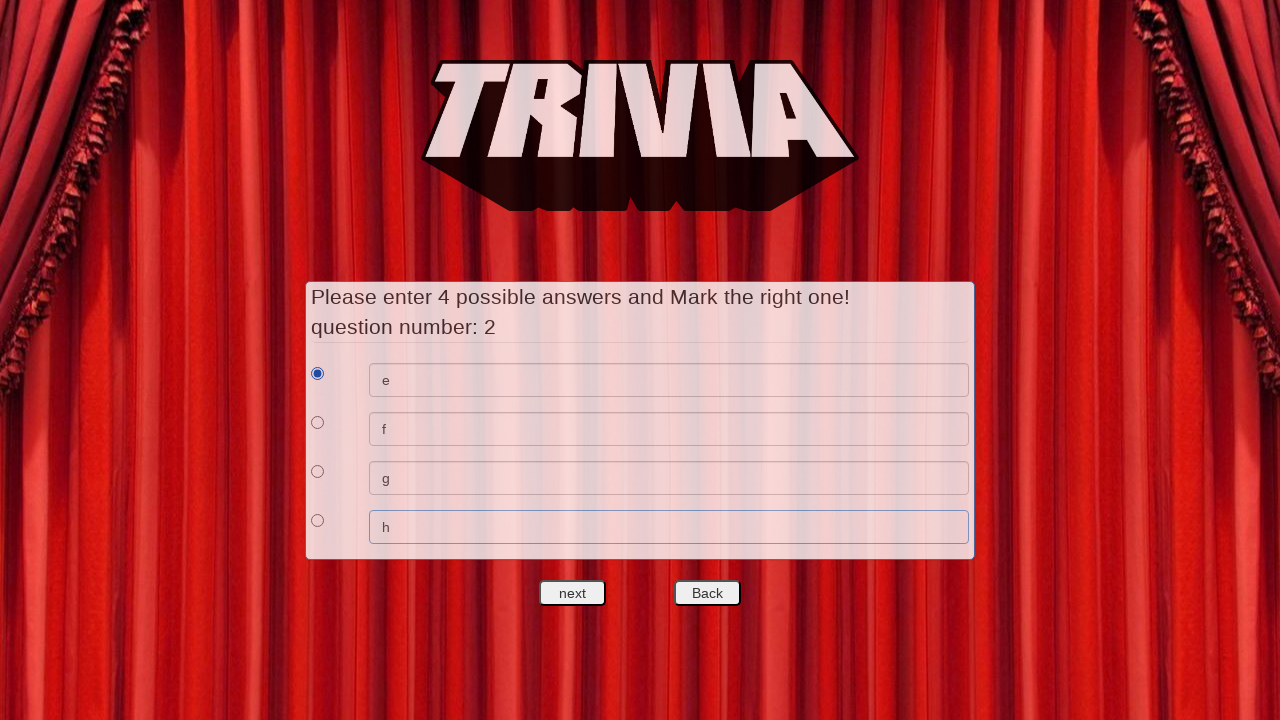

Clicked next to complete question 2 and proceed to question 3 at (573, 593) on #nextquest
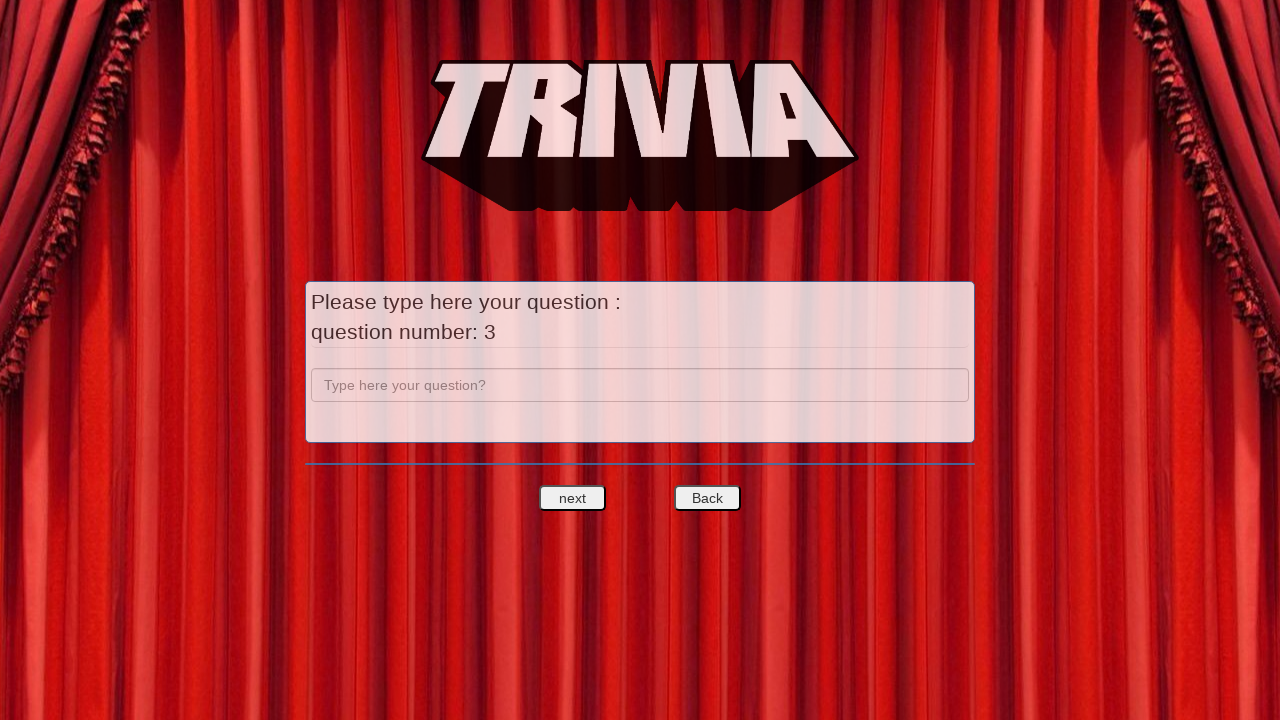

Entered question text 'c' for question 3 on input[name='question']
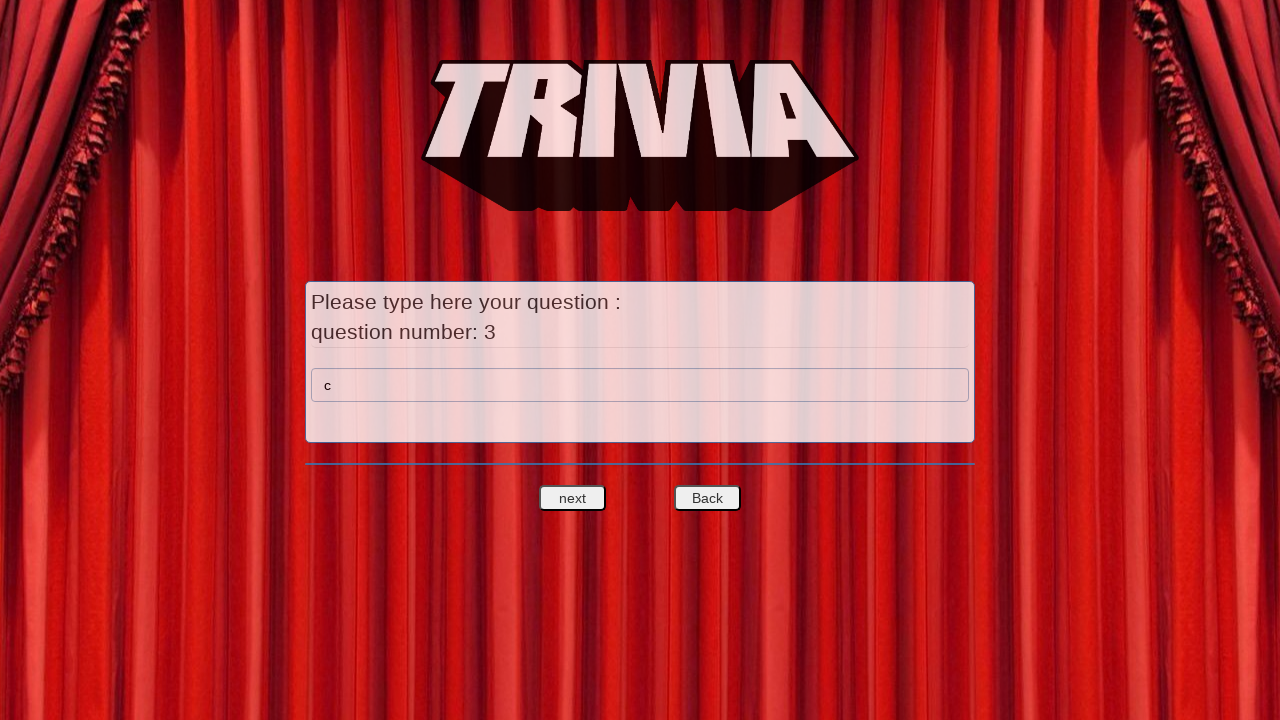

Clicked next to proceed to answer options for question 3 at (573, 498) on #nextquest
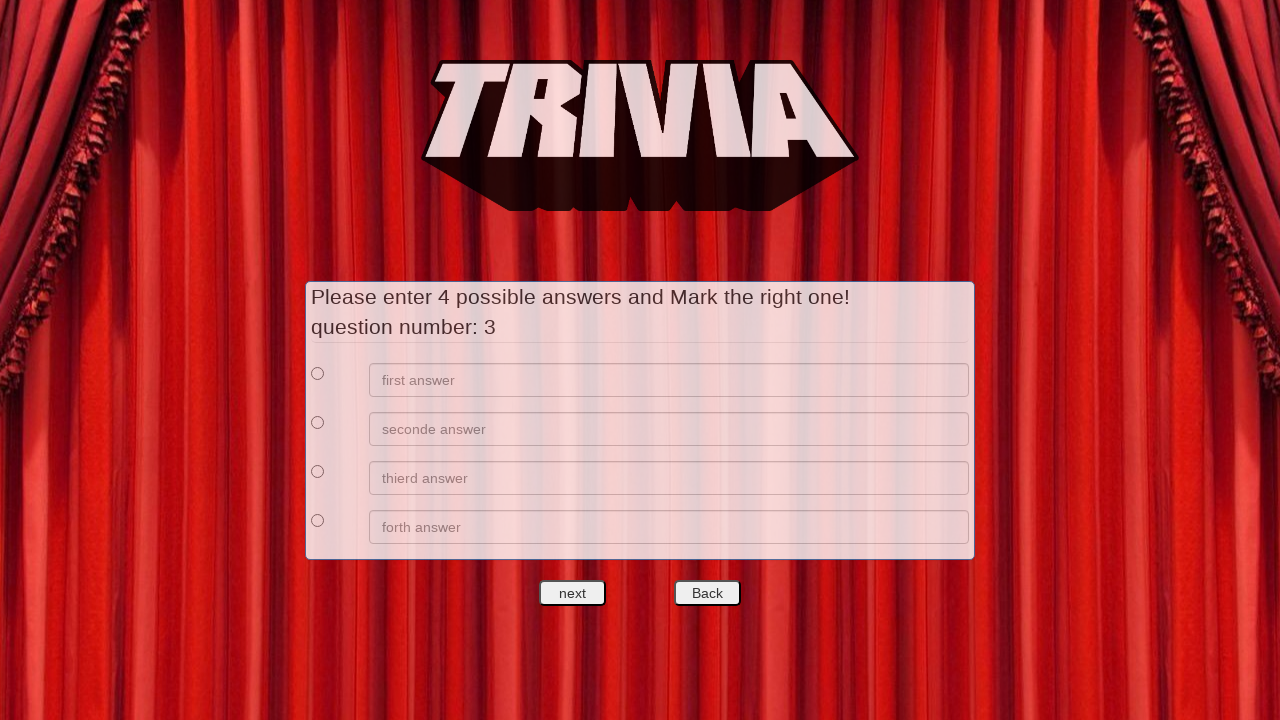

Filled first answer option 'i' for question 3 on //*[@id='answers']/div[1]/div[2]/input
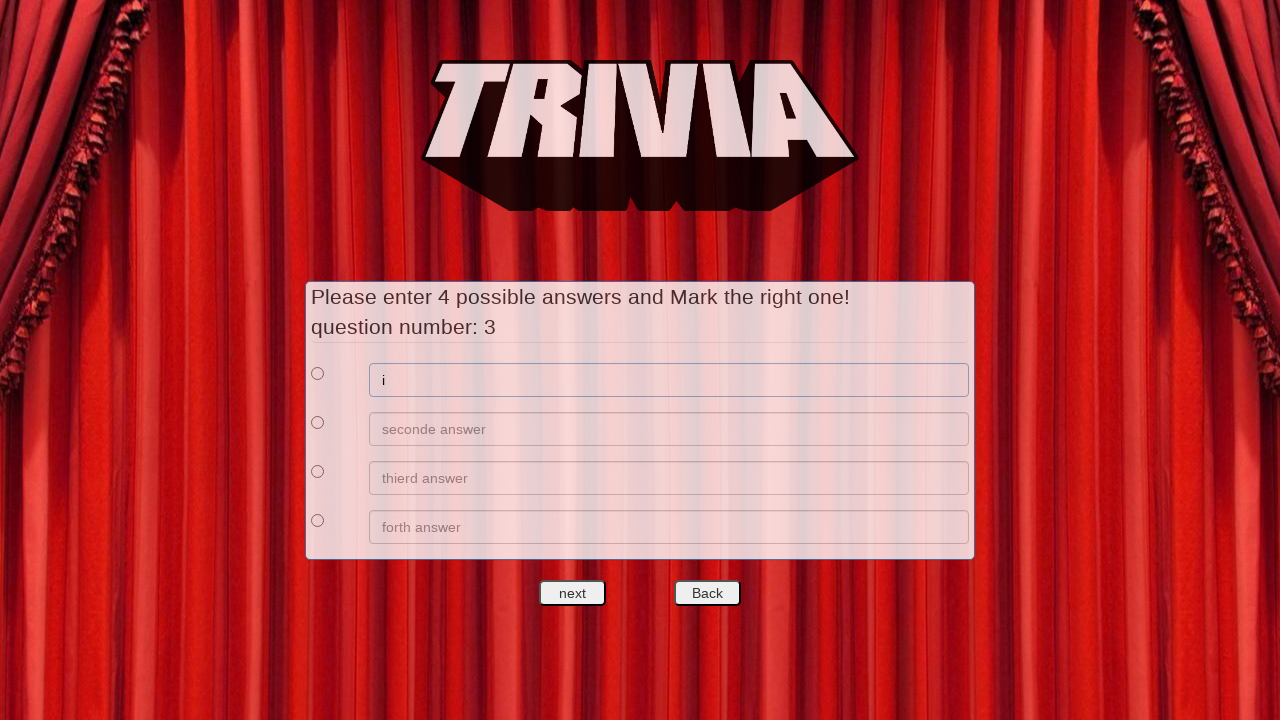

Filled second answer option 'j' for question 3 on //*[@id='answers']/div[2]/div[2]/input
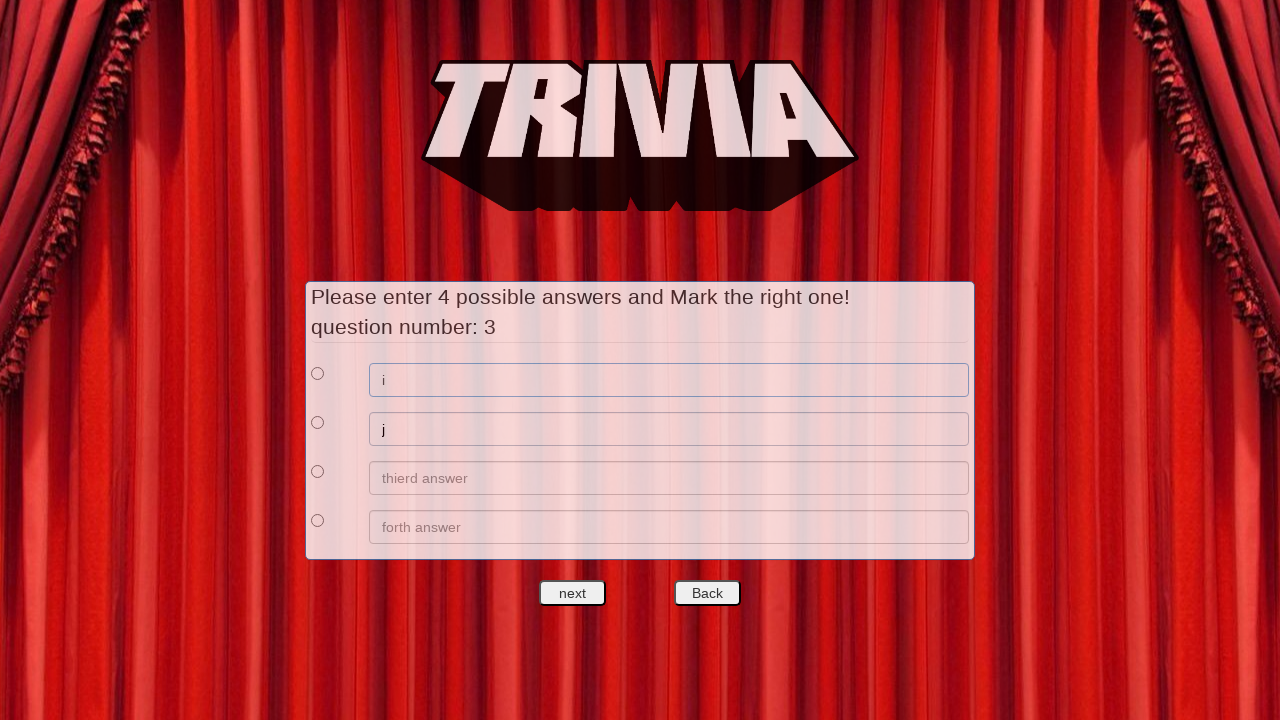

Filled third answer option 'k' for question 3 on //*[@id='answers']/div[3]/div[2]/input
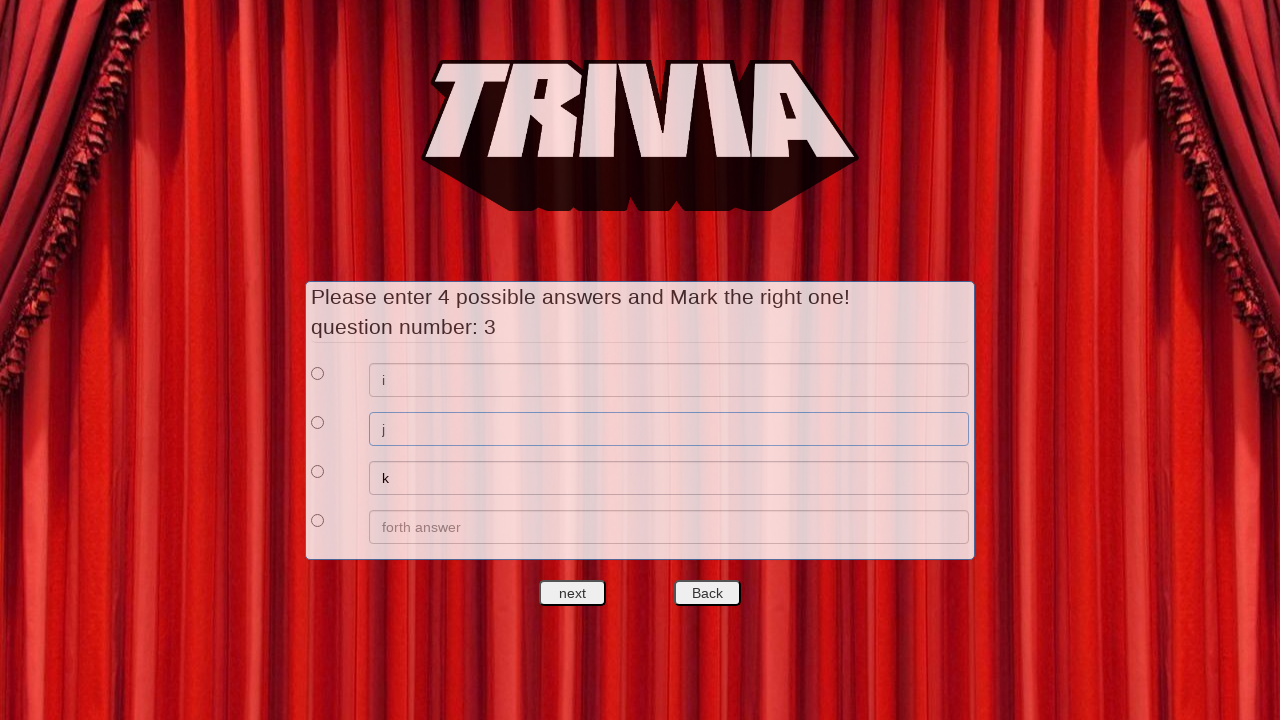

Filled fourth answer option 'l' for question 3 on //*[@id='answers']/div[4]/div[2]/input
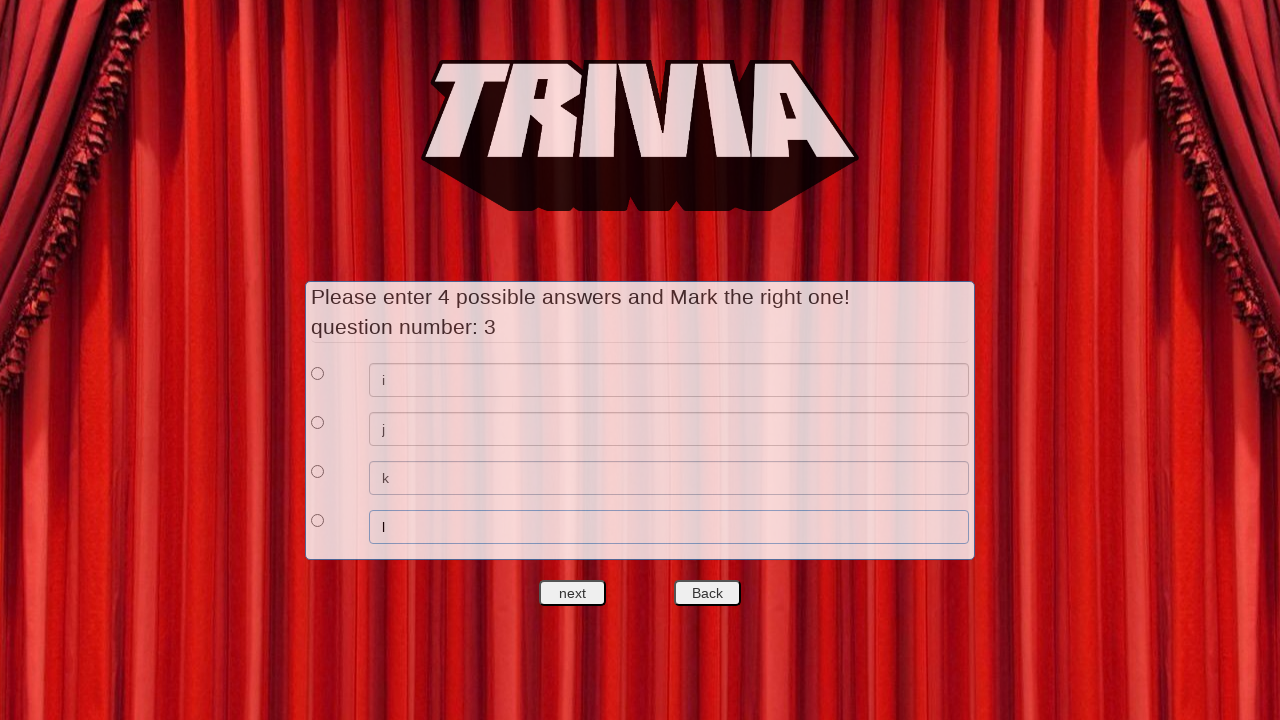

Marked first option as correct answer for question 3 at (318, 373) on xpath=//*[@id='answers']/div[1]/div[1]/input
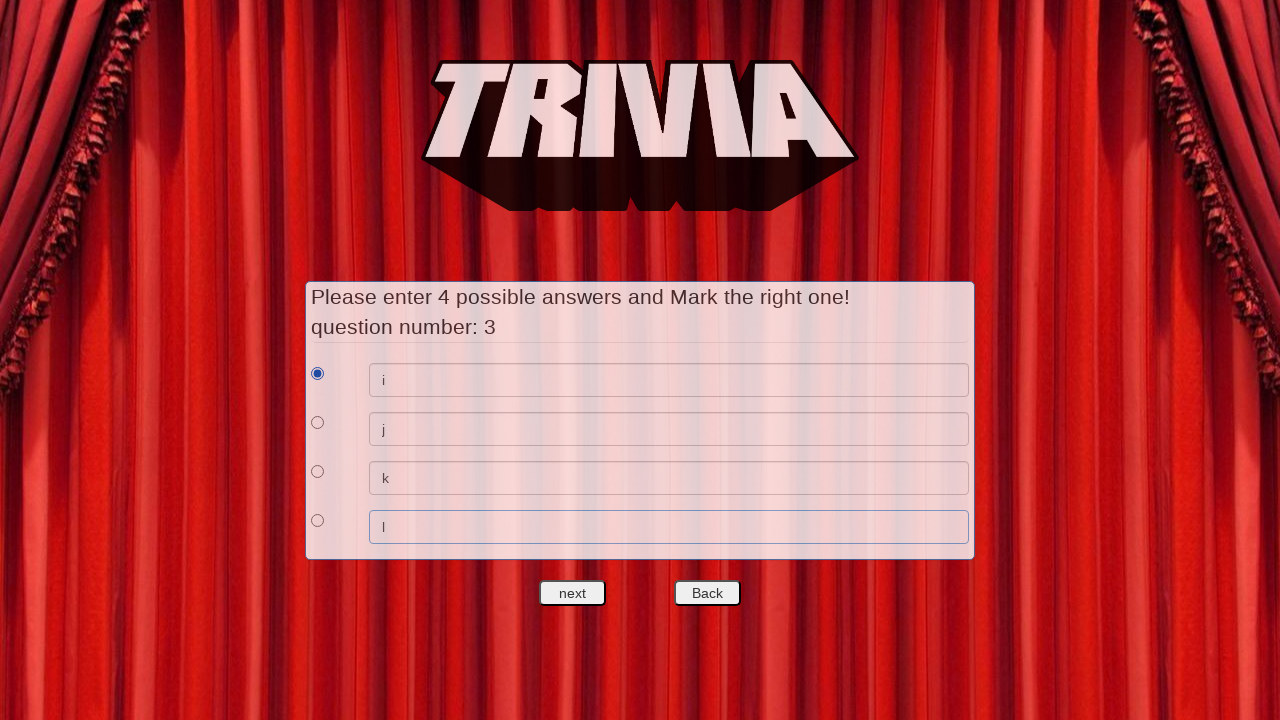

Clicked next to complete all questions and return to game screen at (573, 593) on #nextquest
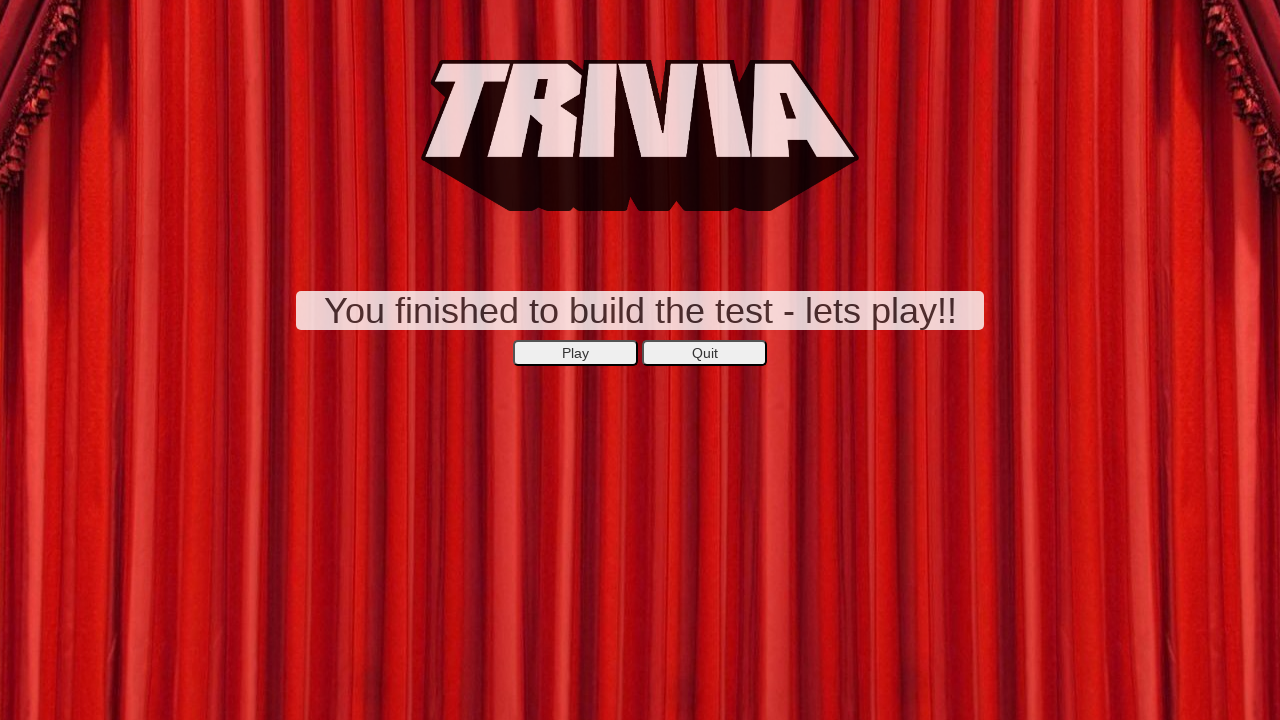

Clicked play button to start the trivia game at (576, 353) on xpath=//*[@id='secondepage']/center/button[1]
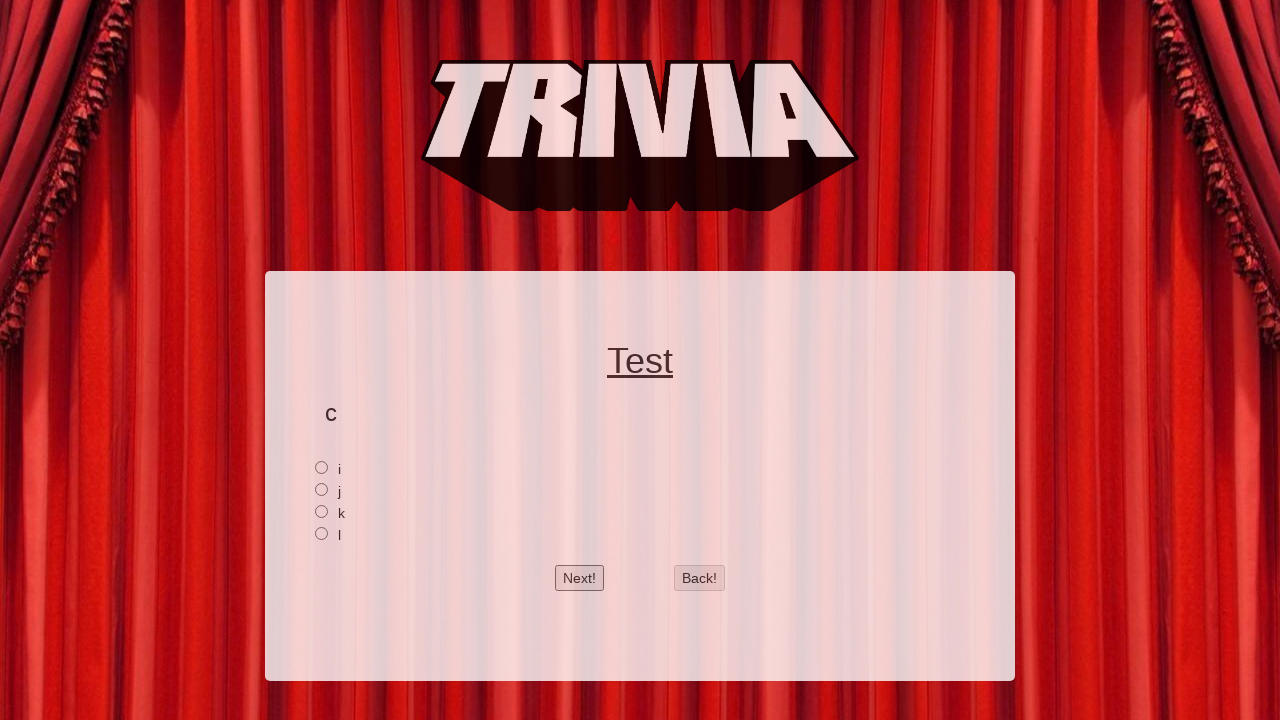

Selected answer for question 1 at (322, 467) on xpath=//*[@id='2']/input[1]
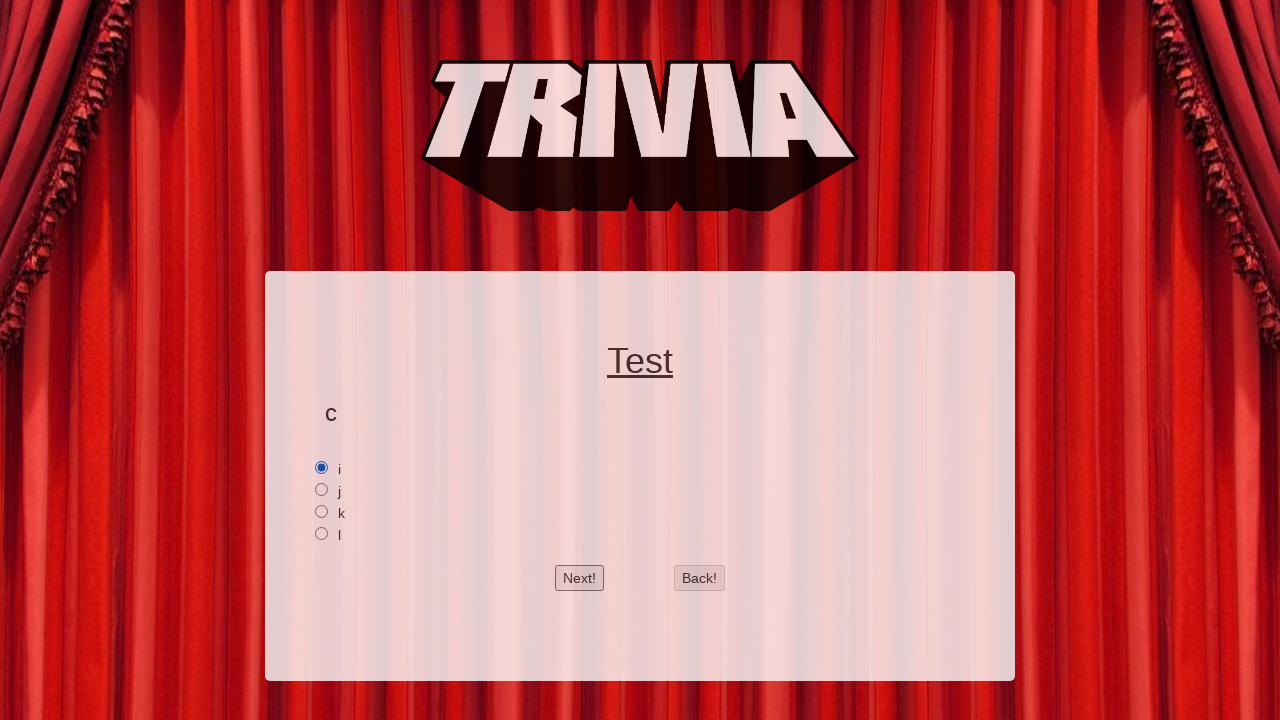

Clicked next to proceed to question 2 at (580, 578) on #btnnext
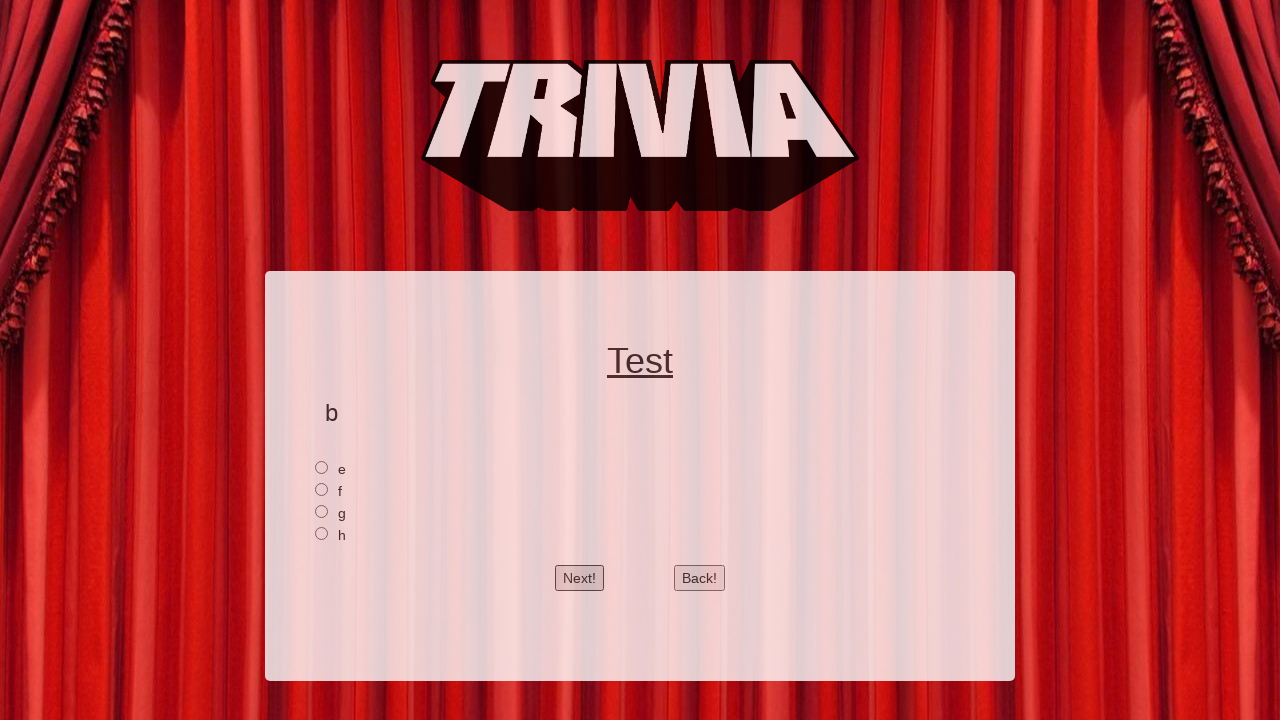

Selected answer for question 2 at (322, 467) on xpath=//*[@id='1']/input[1]
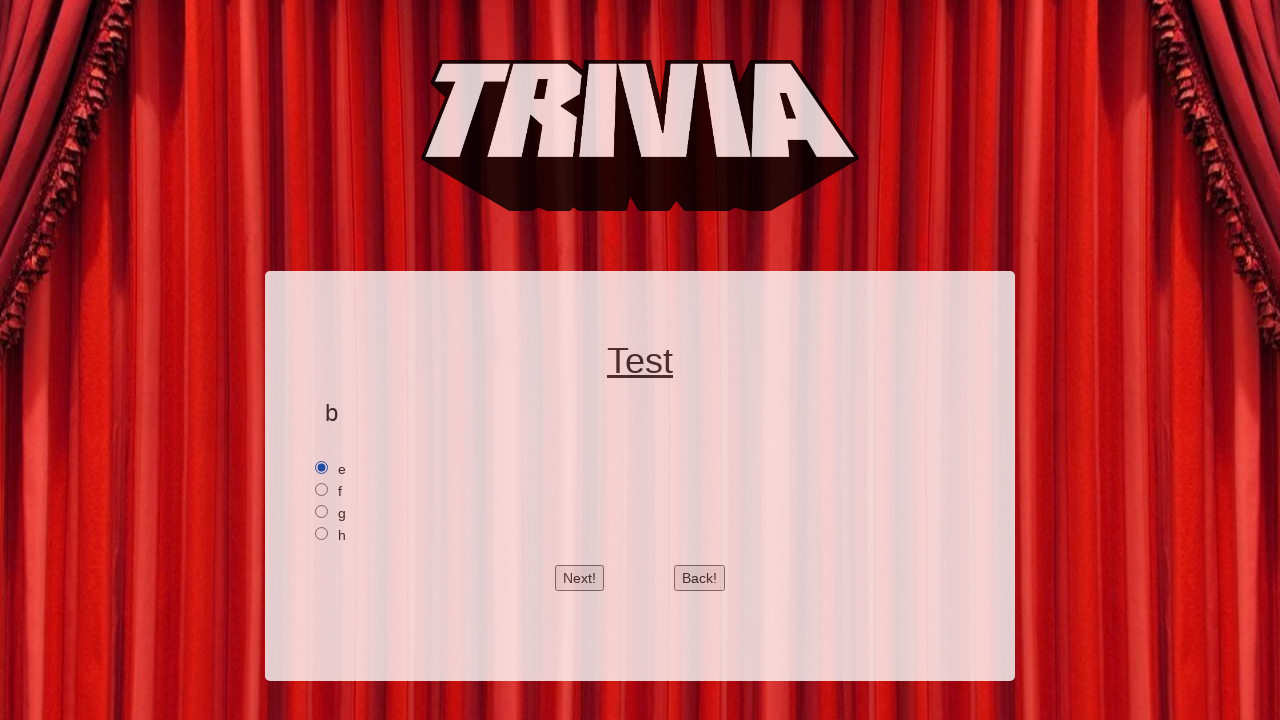

Clicked next to proceed to question 3 at (580, 578) on #btnnext
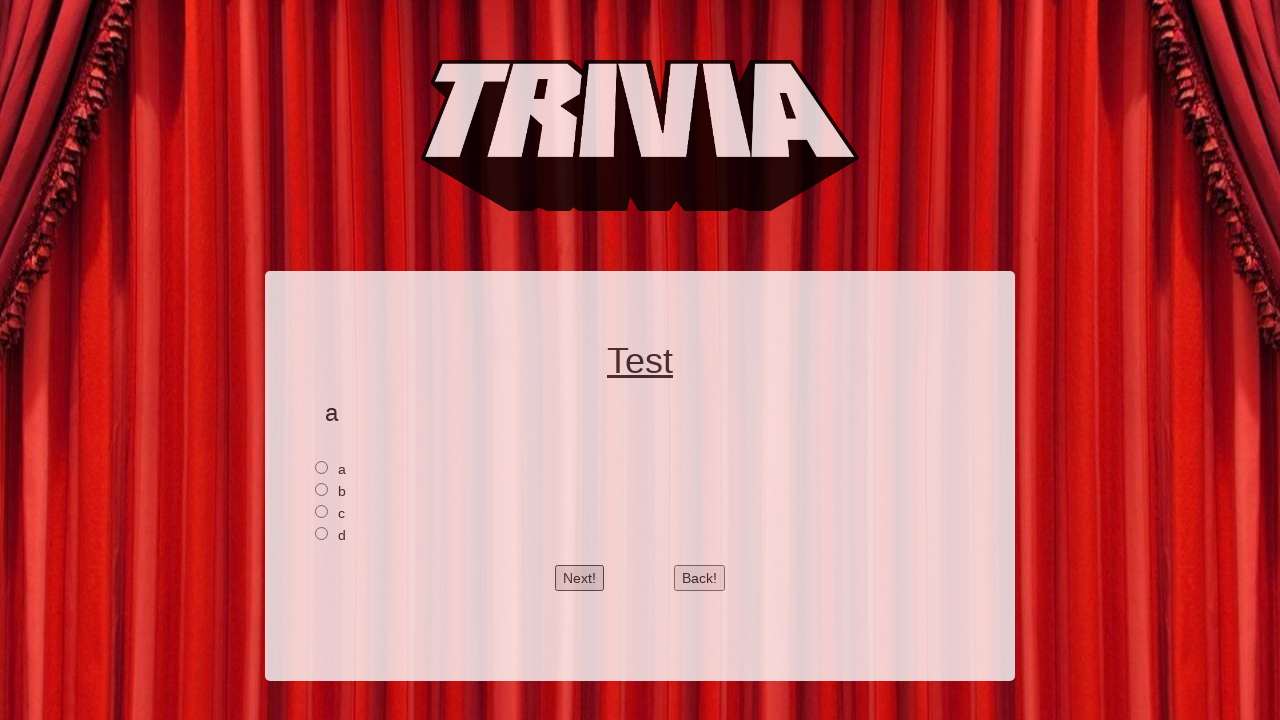

Selected answer for question 3 at (322, 467) on xpath=//*[@id='0']/input[1]
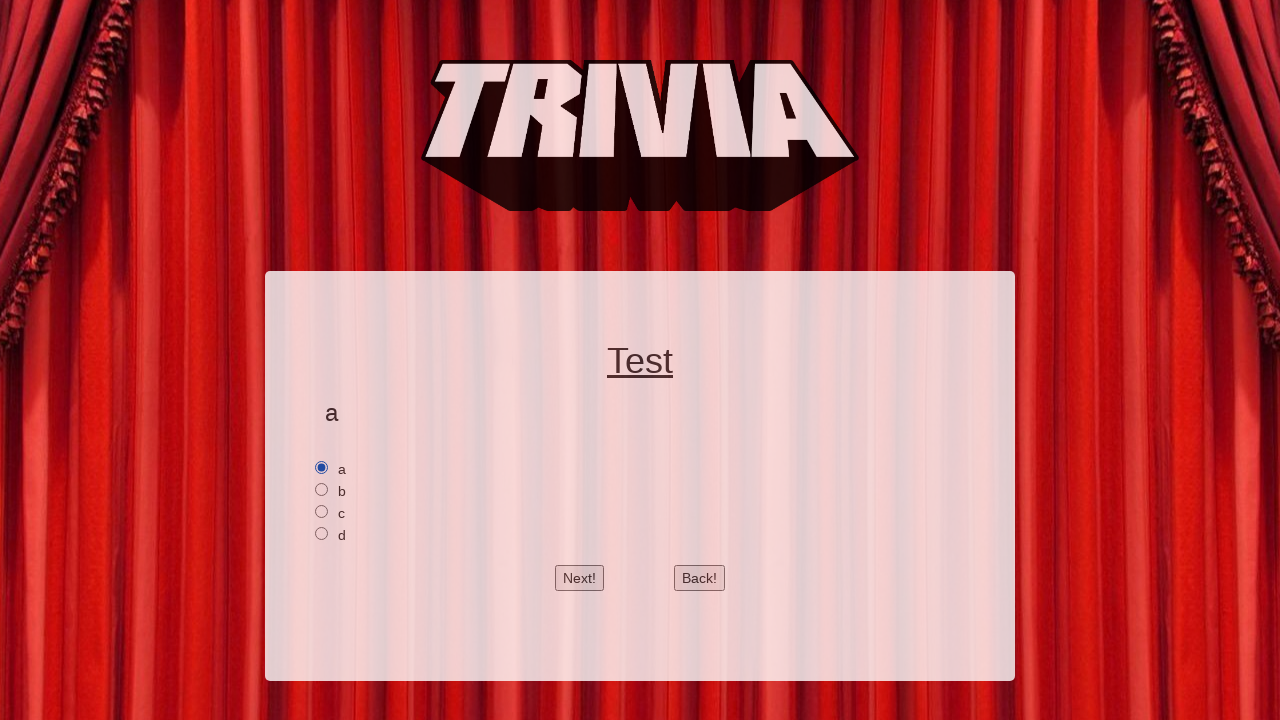

Clicked next after final question, game completed successfully at (580, 578) on #btnnext
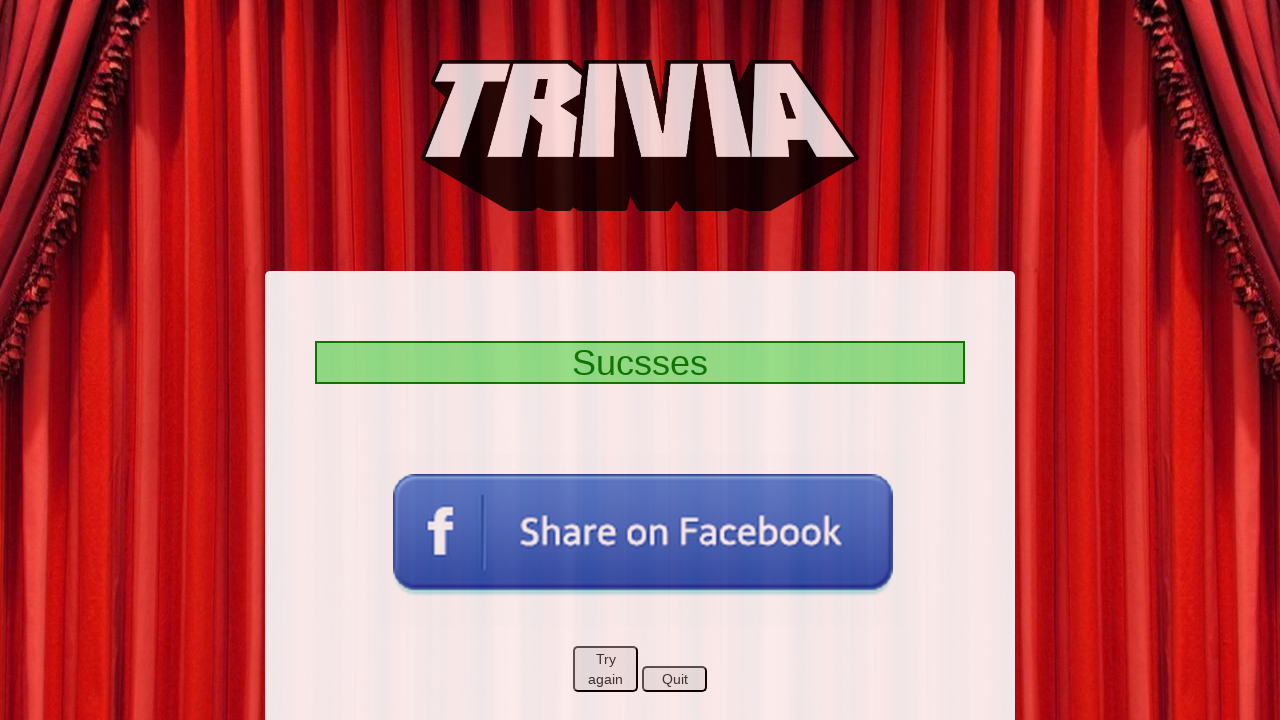

Clicked Facebook share button on success screen at (640, 540) on xpath=//*[@id='fackBook2']/img
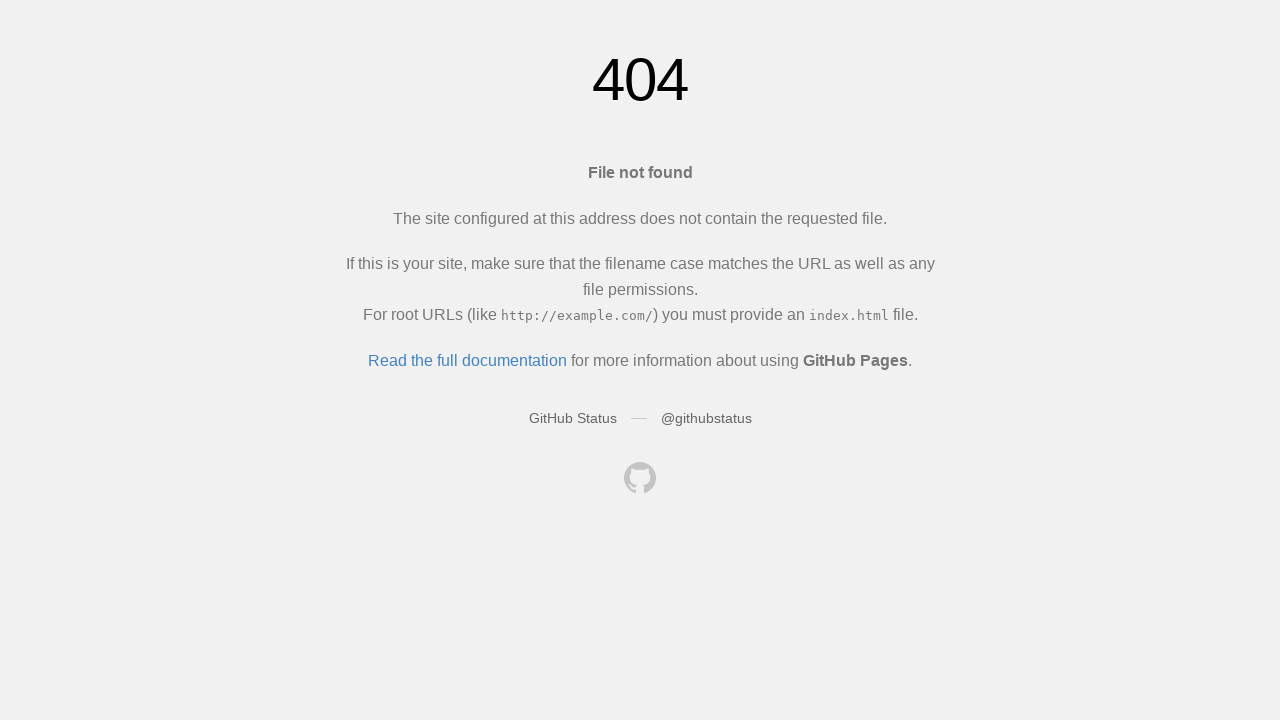

Set up dialog handler to accept alerts
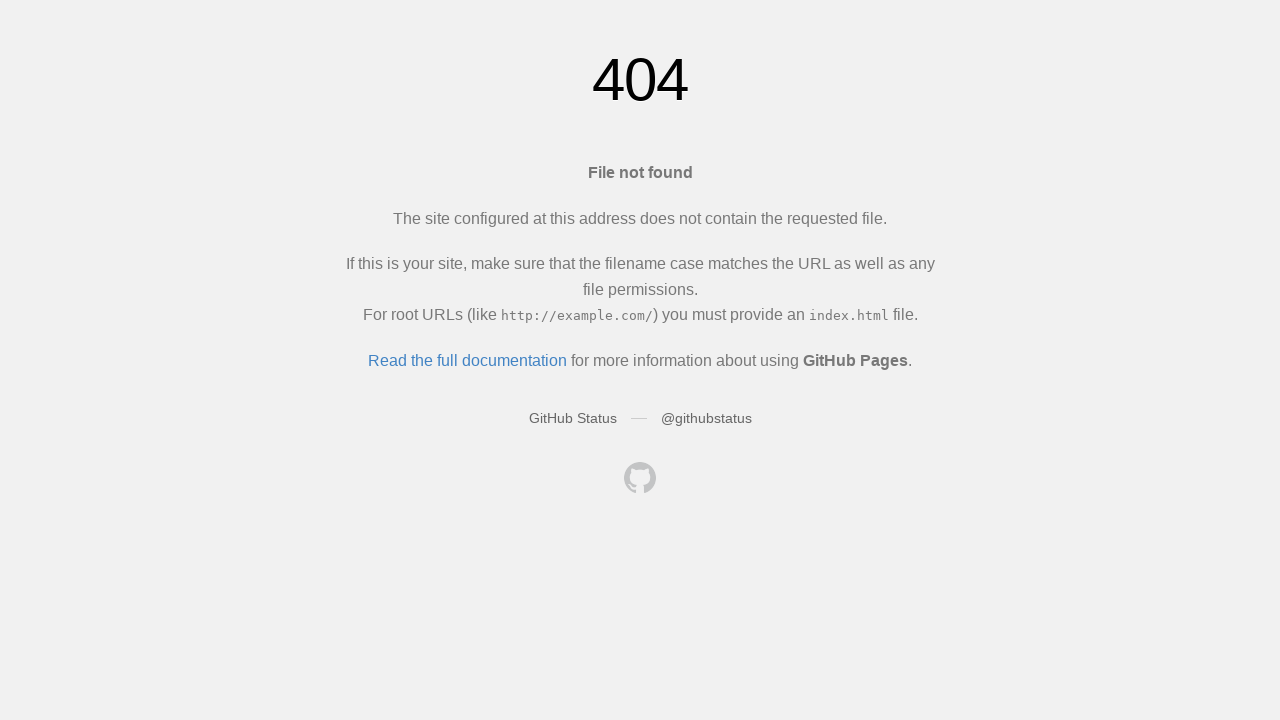

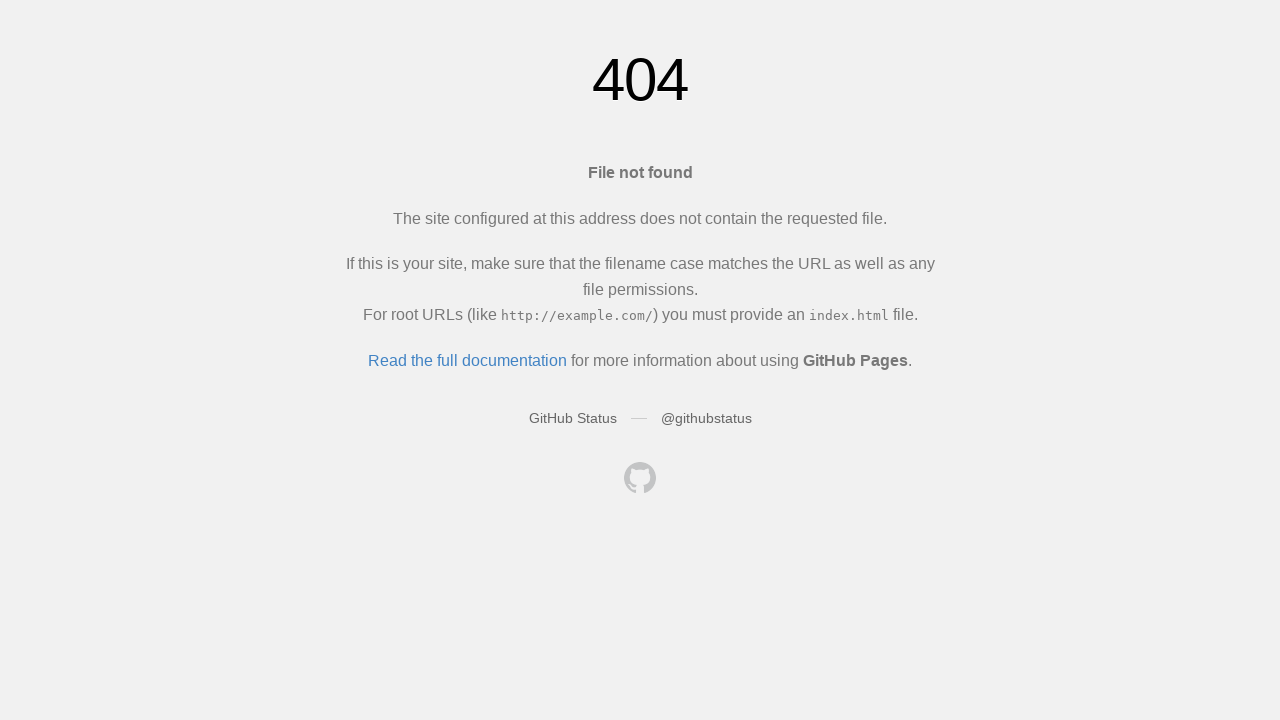